Tests various mouse operations including double-click, drag-and-drop elements, and moving images between containers

Starting URL: https://testautomationpractice.blogspot.com/

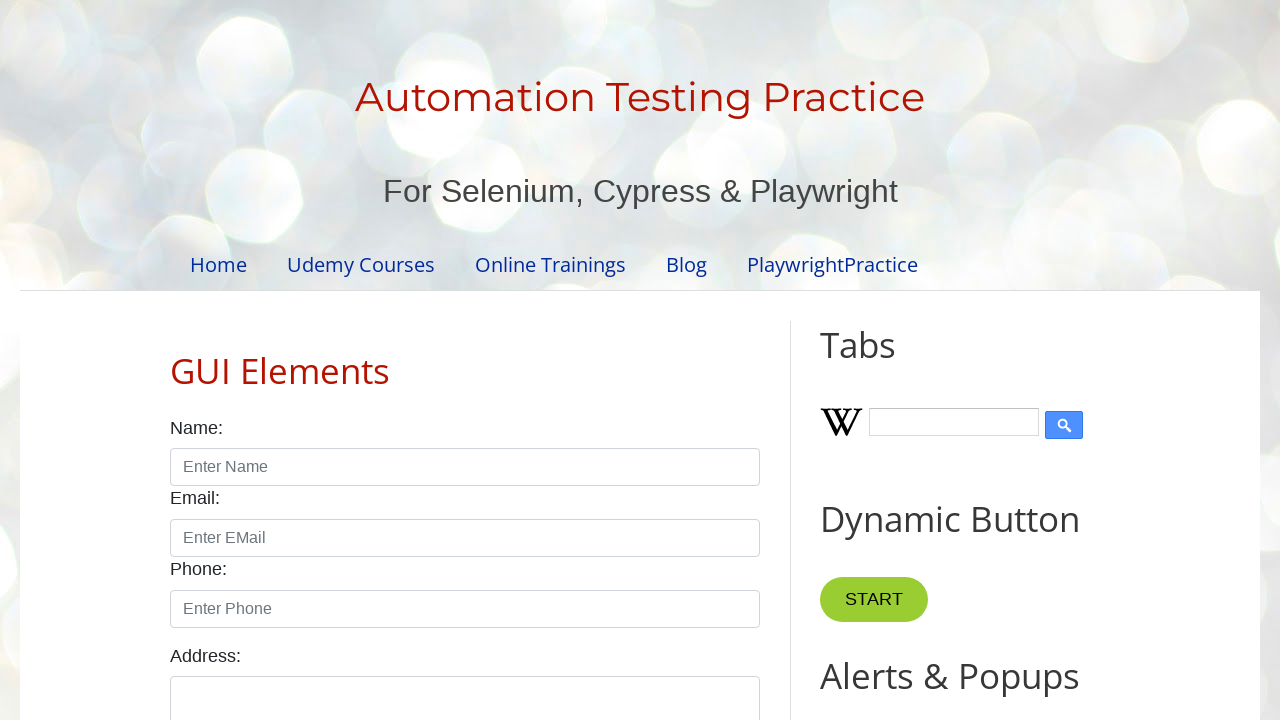

Double-clicked button with ondblclick handler at (885, 360) on xpath=//button[@ondblclick="myFunction1()"]
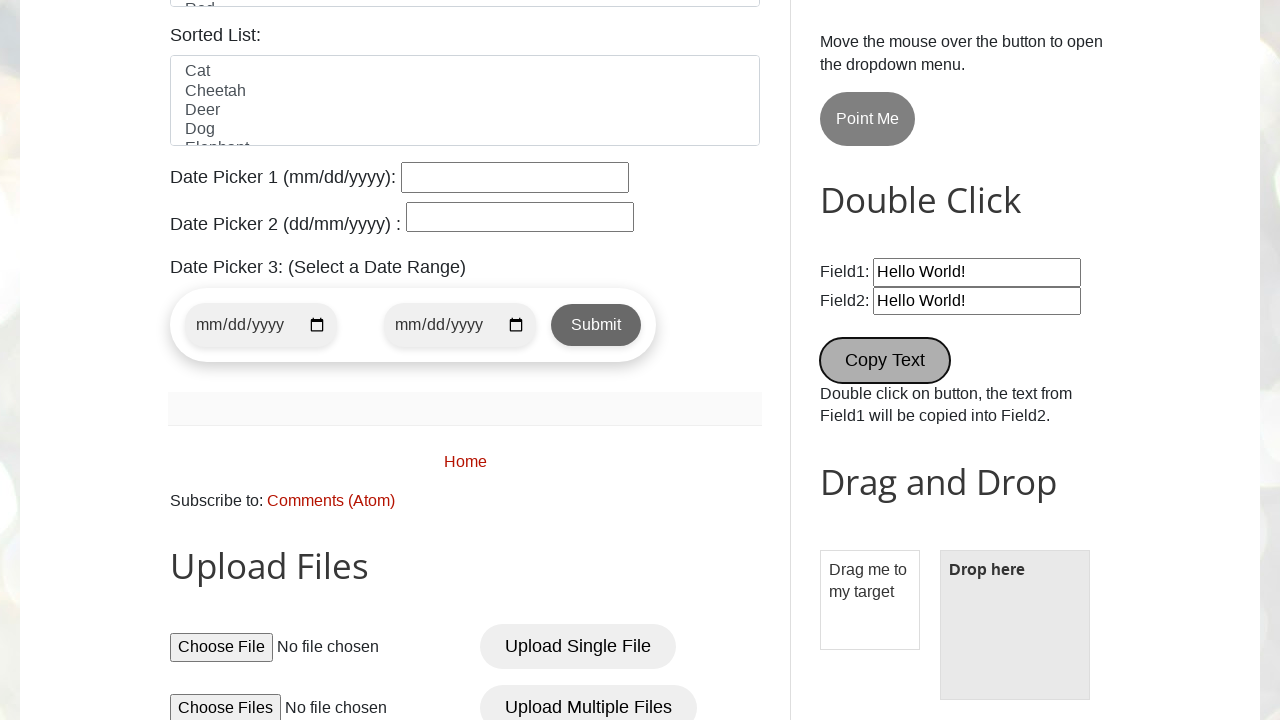

Dragged draggable element to droppable target at (1015, 625)
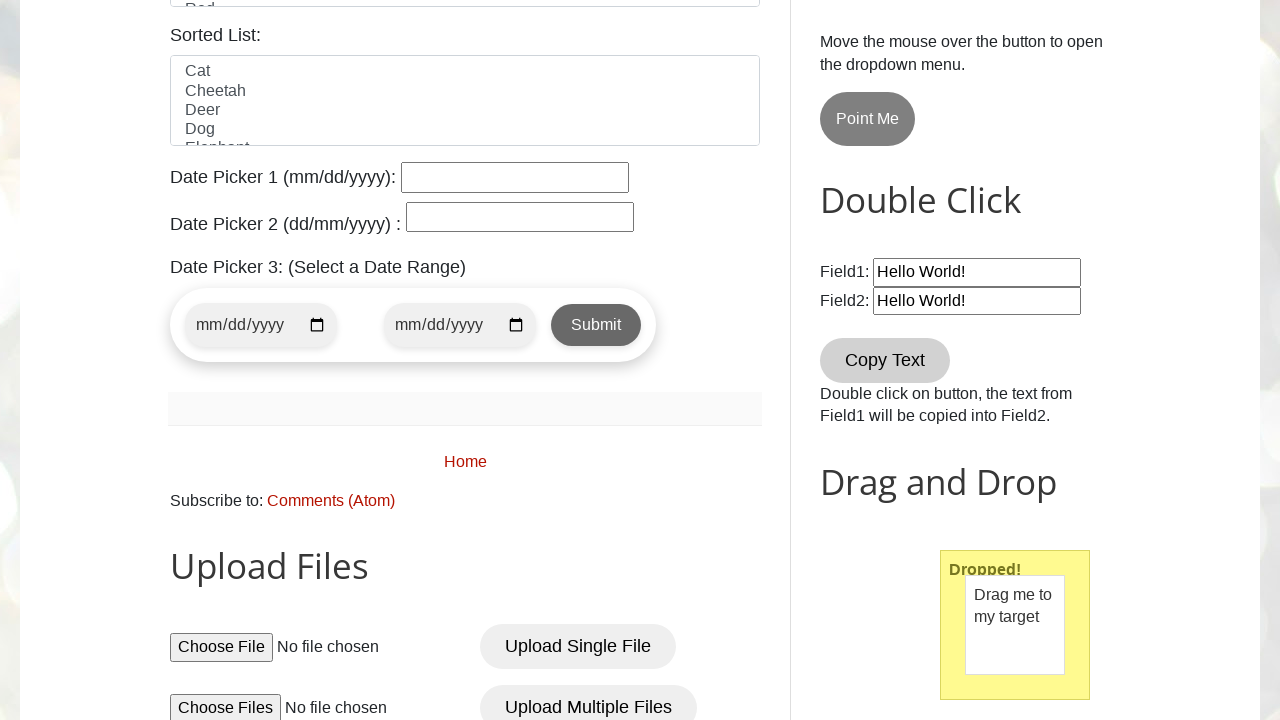

Retrieved all images from gallery
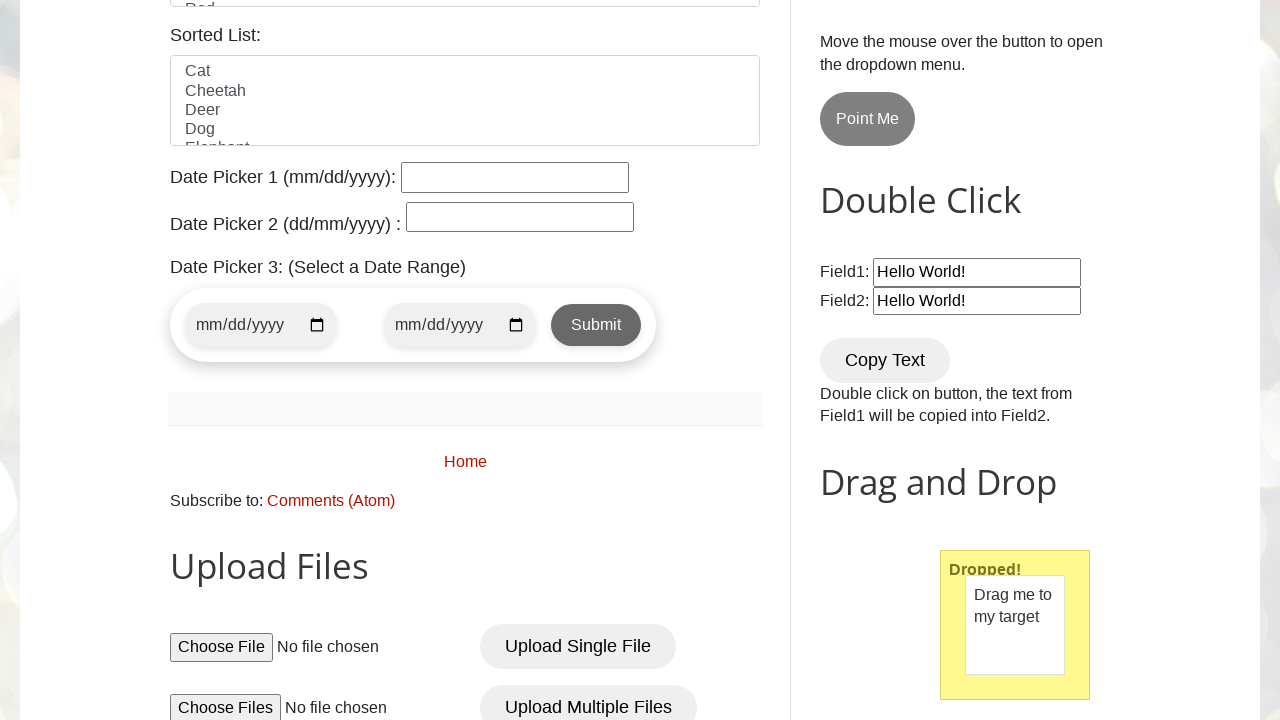

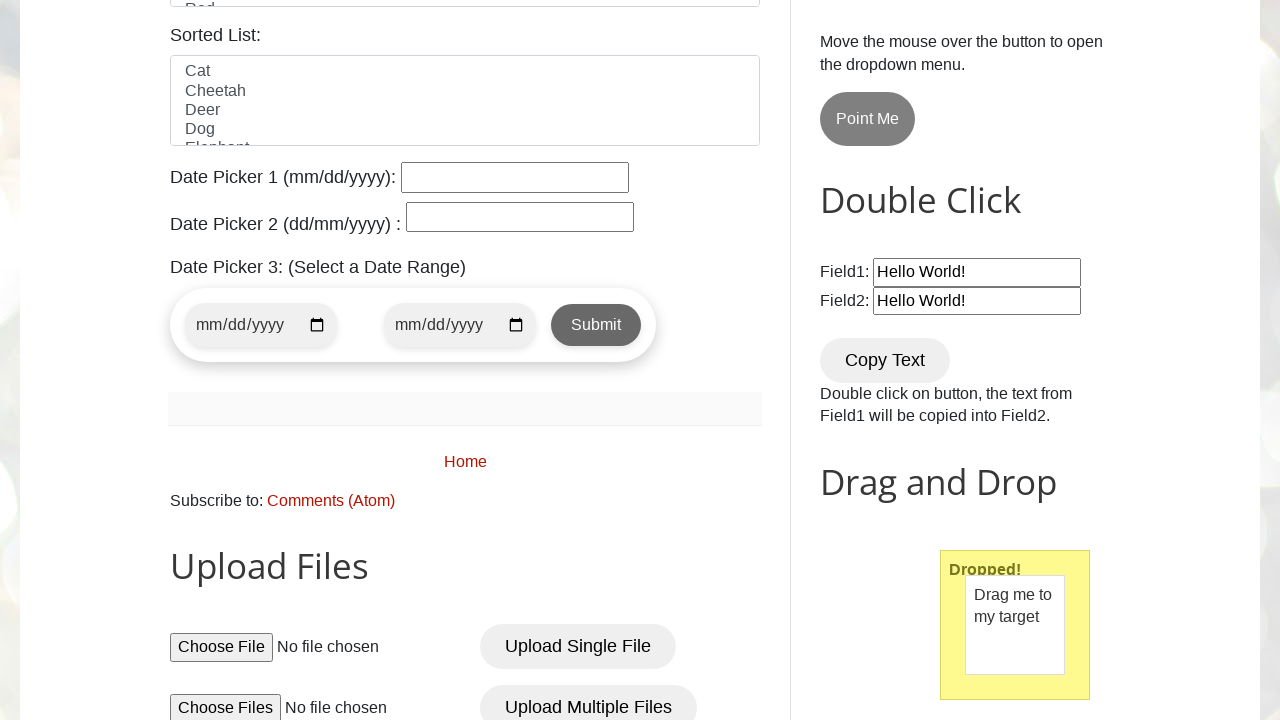